Checks if a table contains the value "15" and enters the boolean result

Starting URL: https://obstaclecourse.tricentis.com/Obstacles/41036

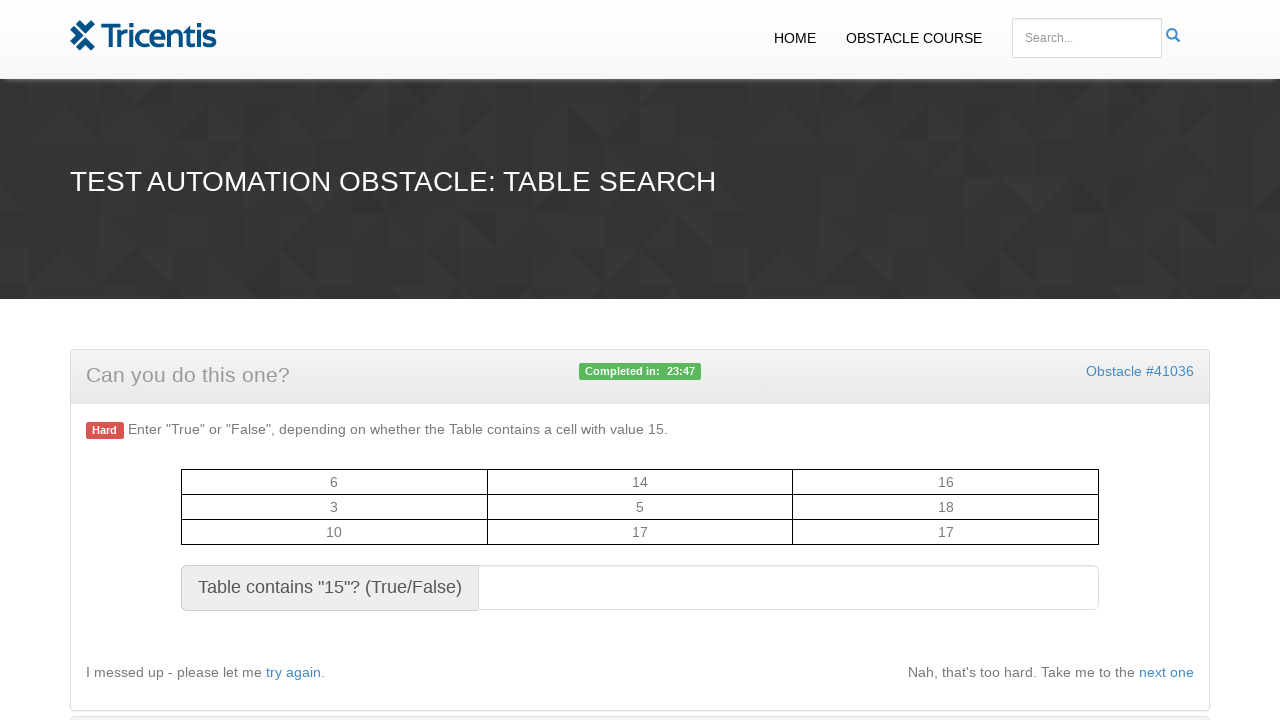

Retrieved text content from table element #randomTable
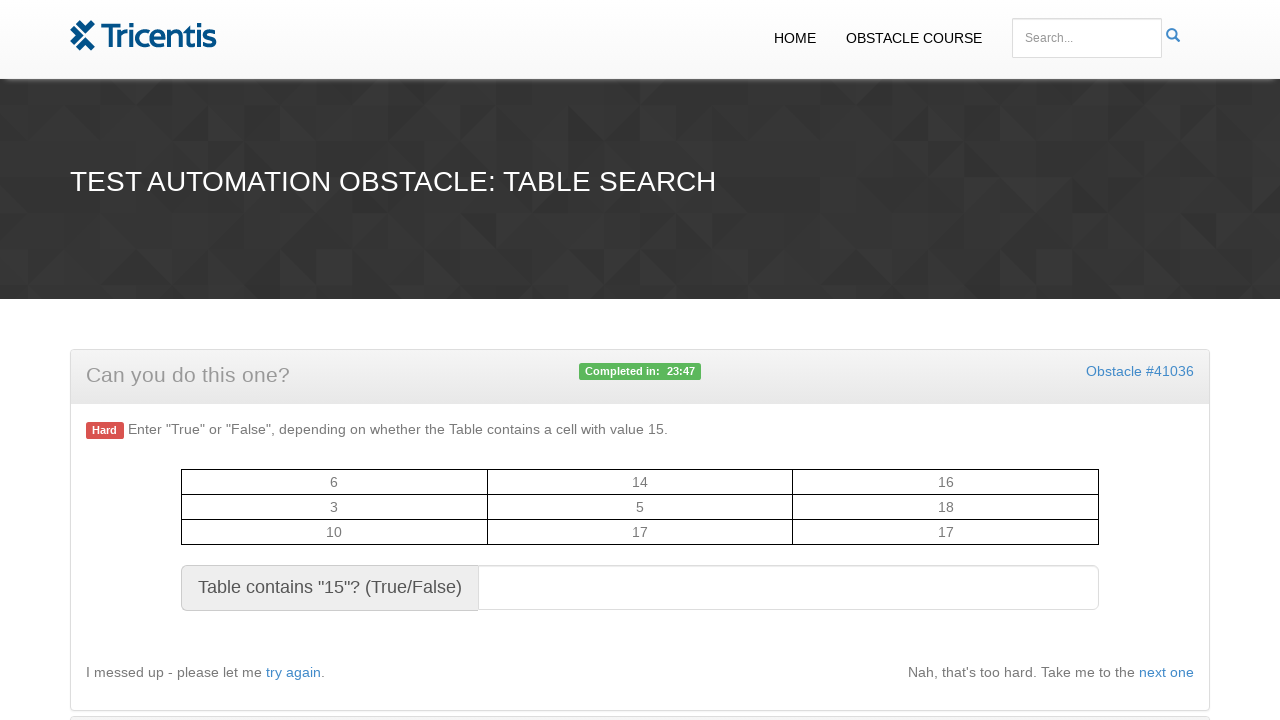

Determined table contains '15': False
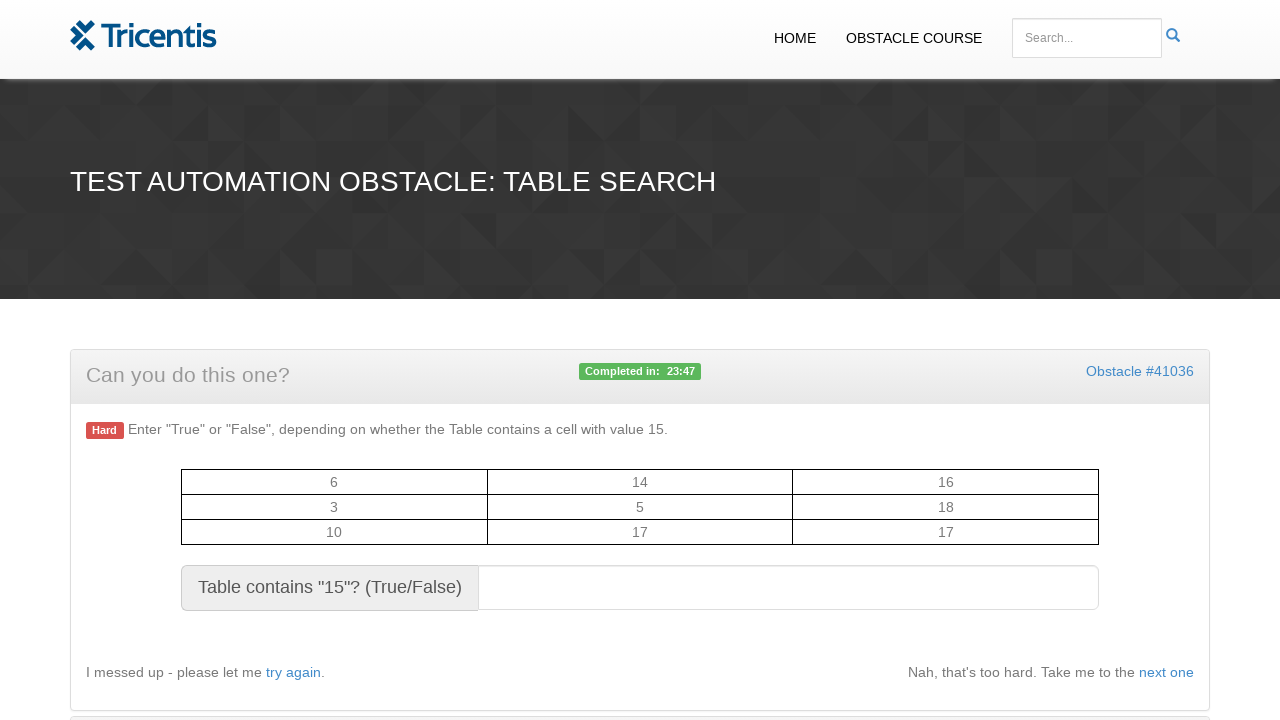

Filled result field with boolean value: False on #resulttext
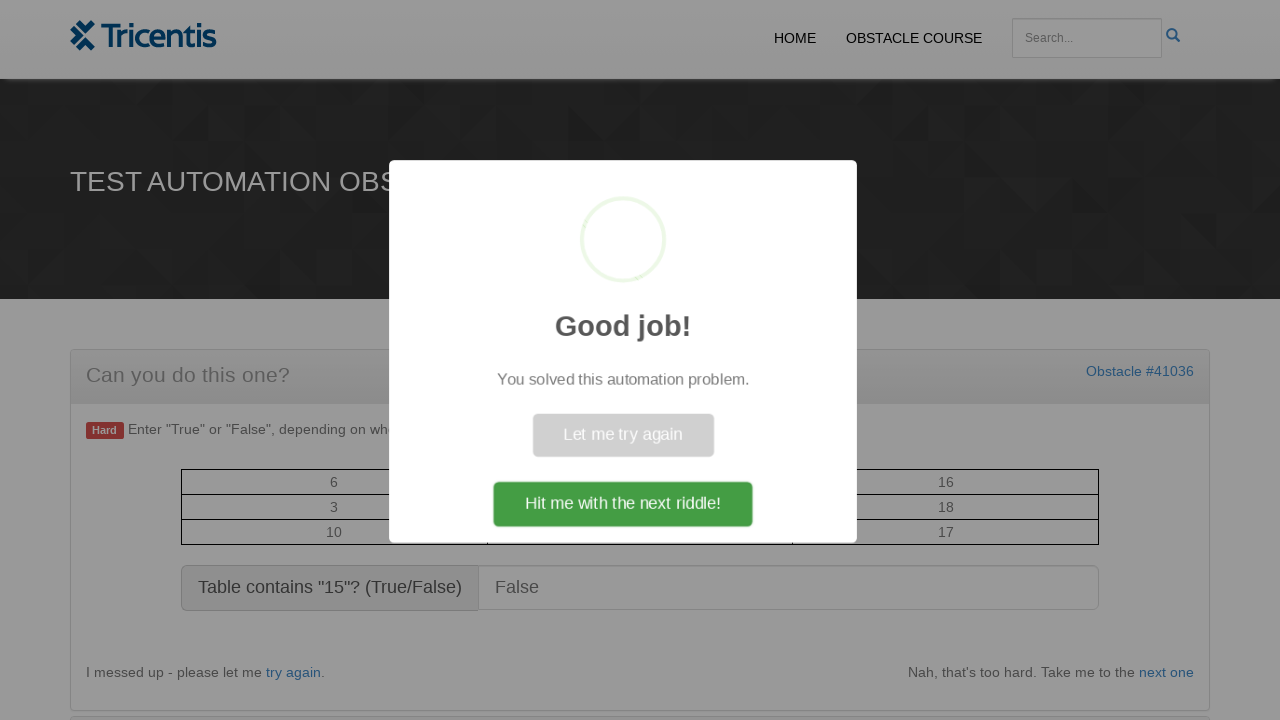

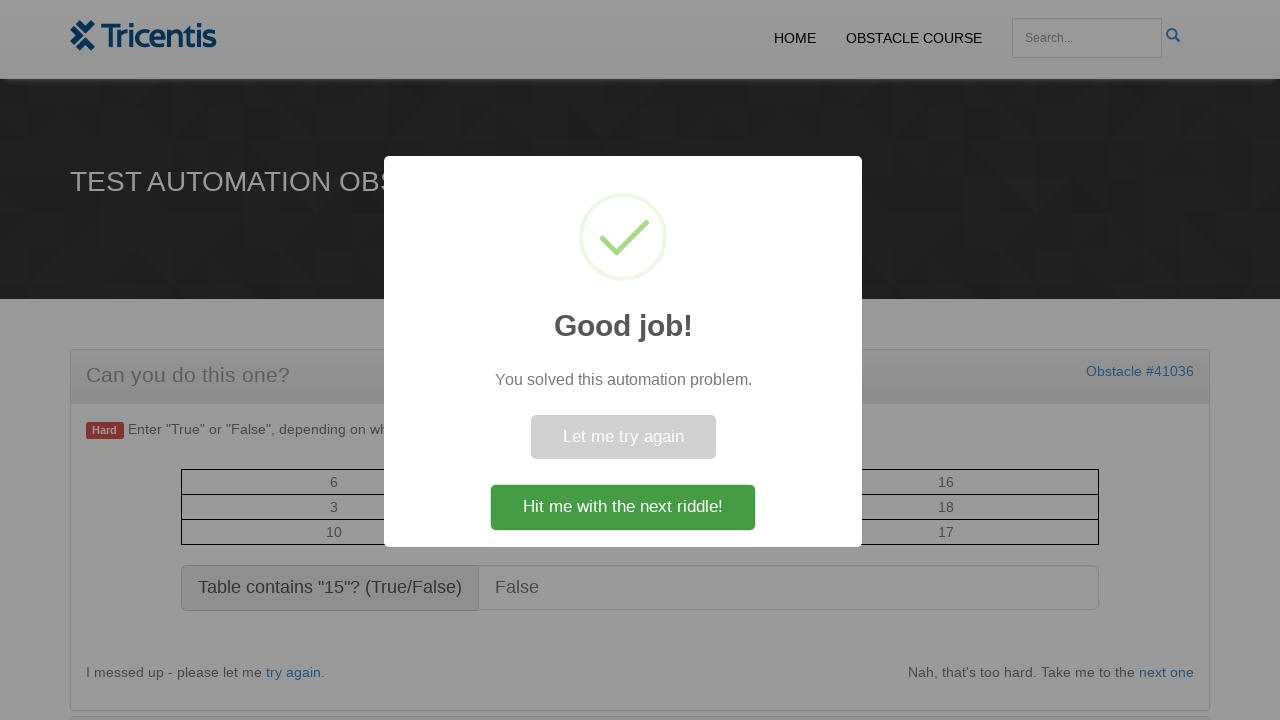